Verifies the initial appearance of a car game page, checking the title, start button text, score label, lane count, and background images

Starting URL: https://borbely-dominik-peter.github.io/WebProjekt3/

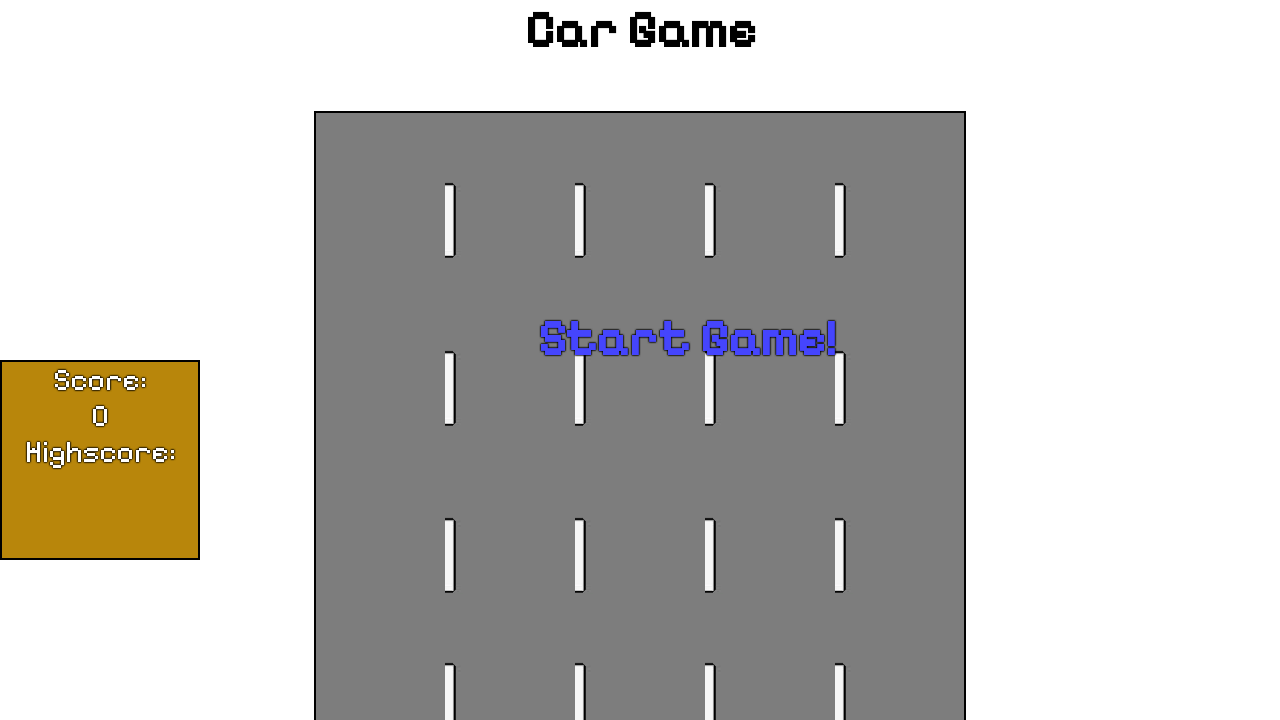

Waited for h1 element to load
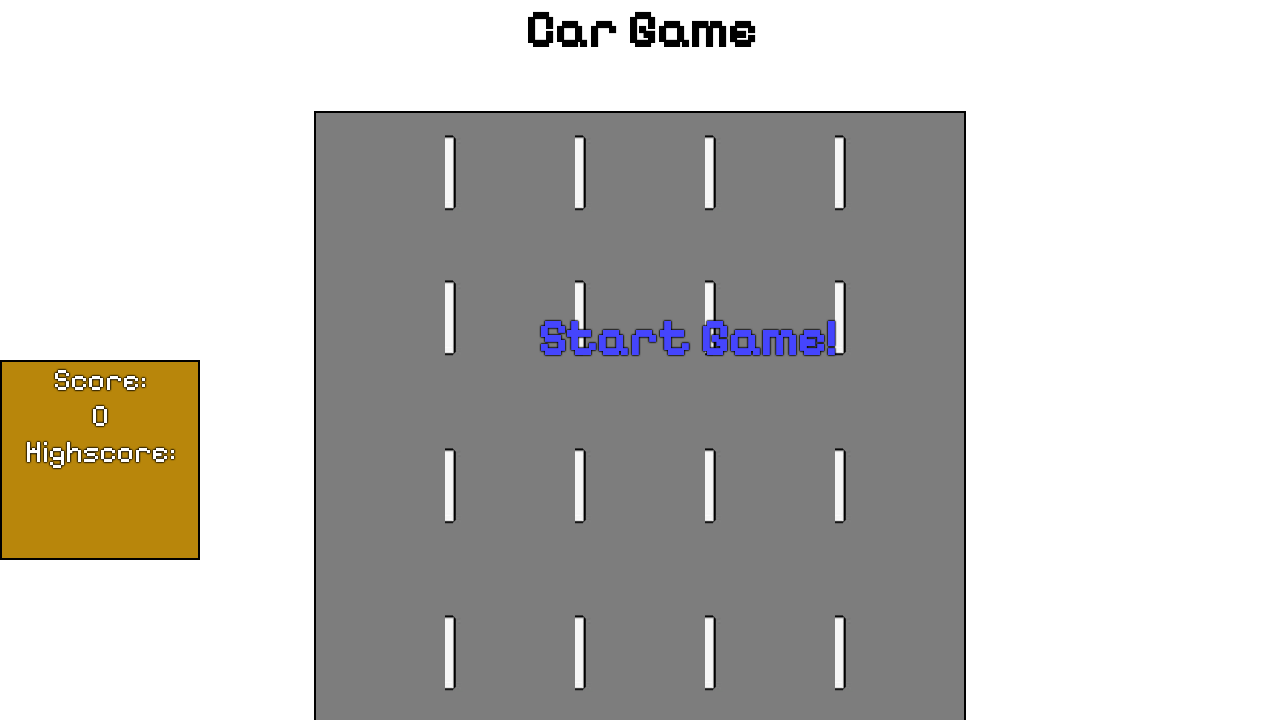

Verified page title is 'Car Game'
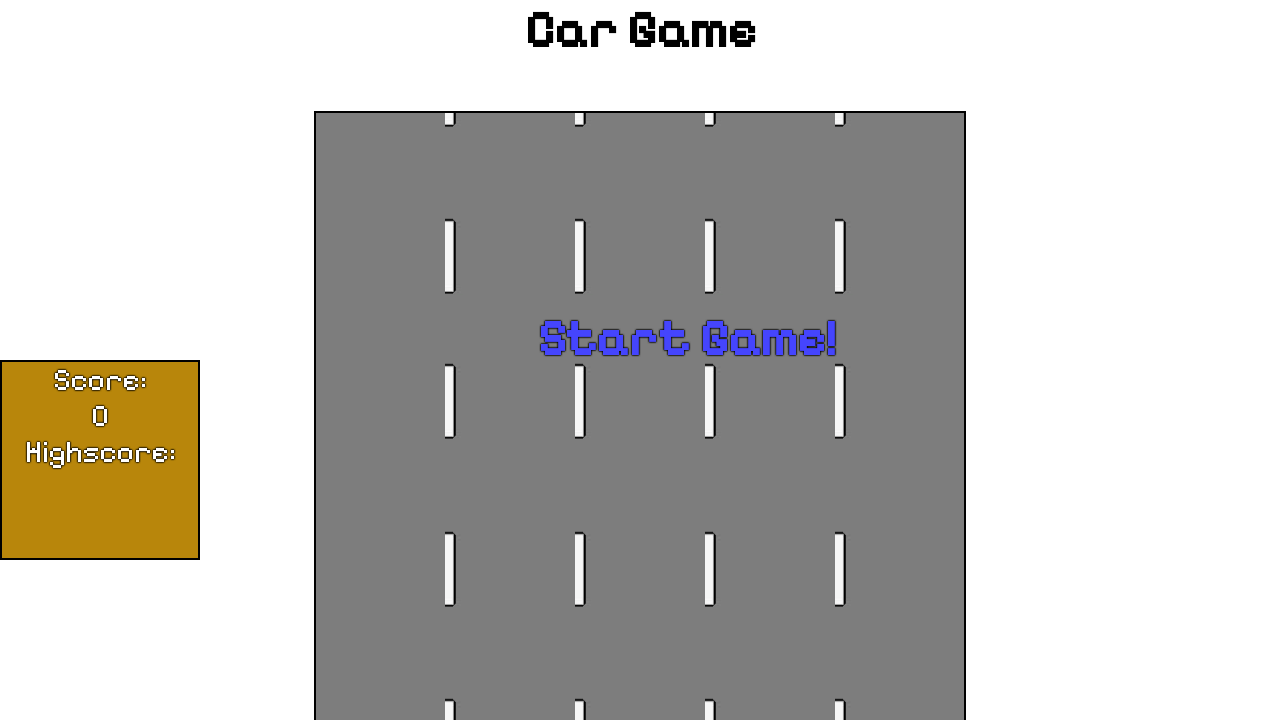

Verified start button text is 'Start Game!'
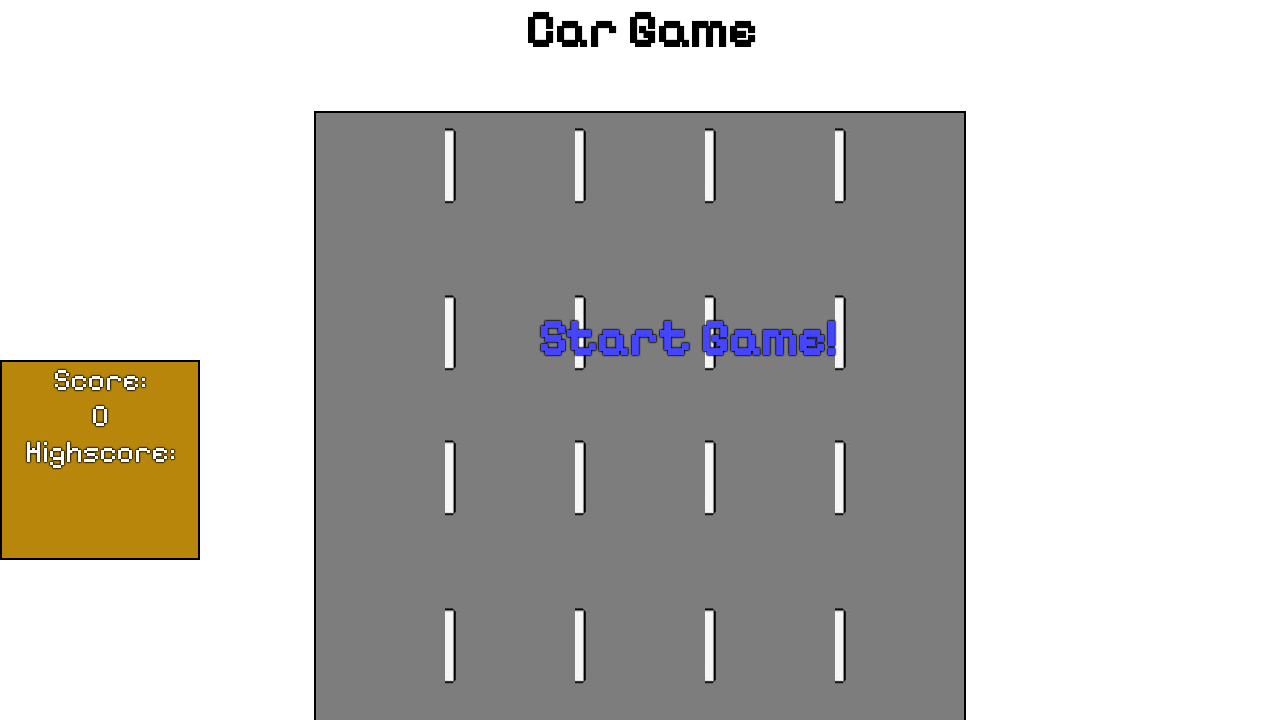

Verified score label is 'Score:'
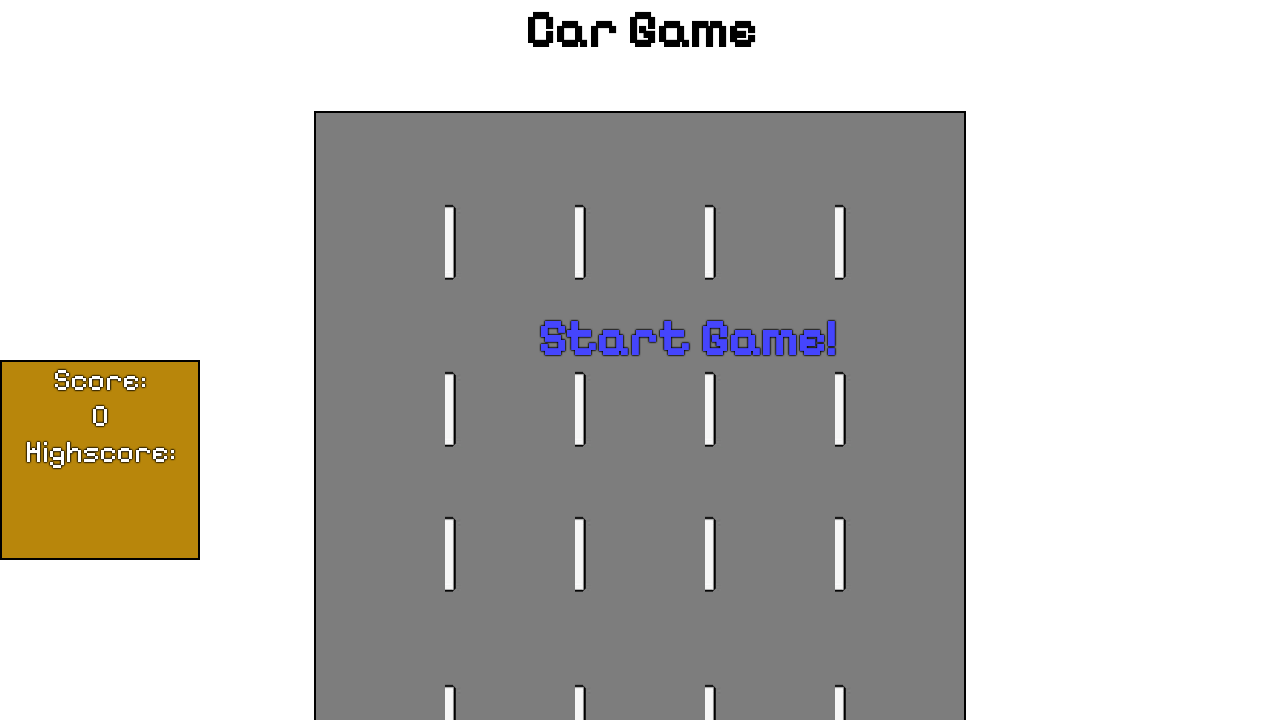

Verified there are 5 lane cells
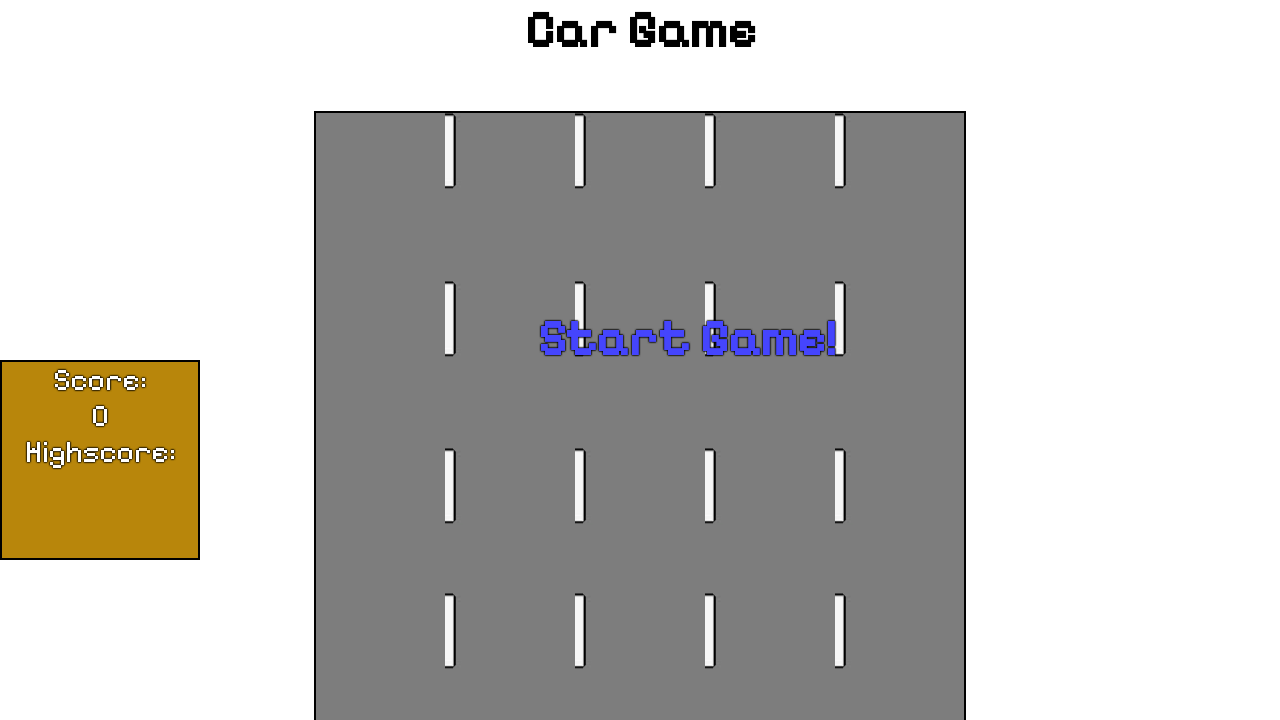

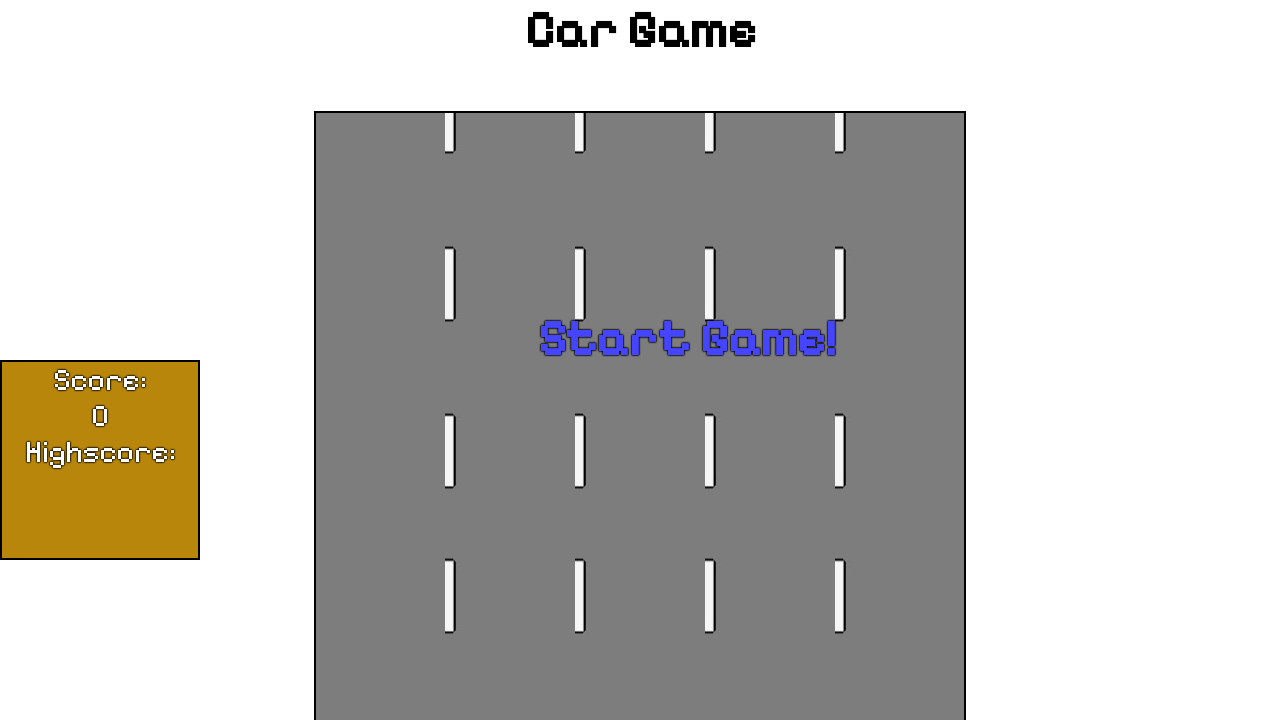